Tests that negative age value is not accepted in the fan registration form

Starting URL: https://davi-vert.vercel.app/index.html

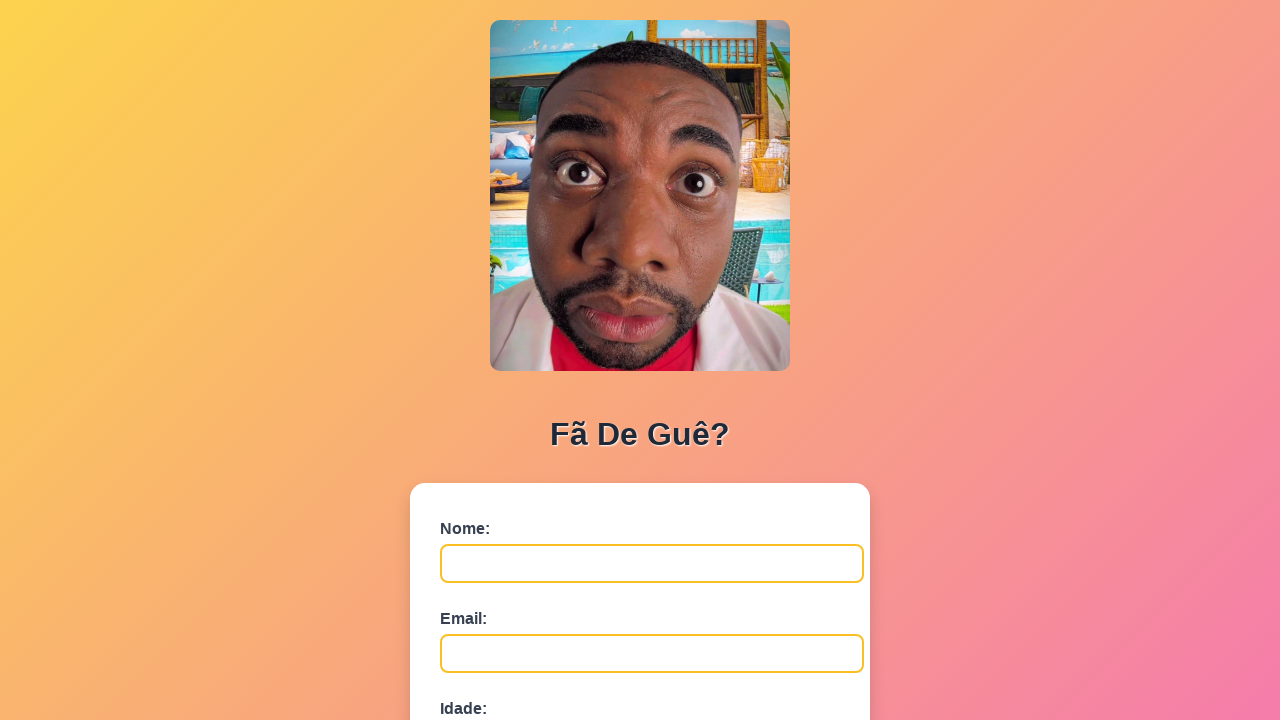

Filled name field with 'Fernando Lima' on #nome
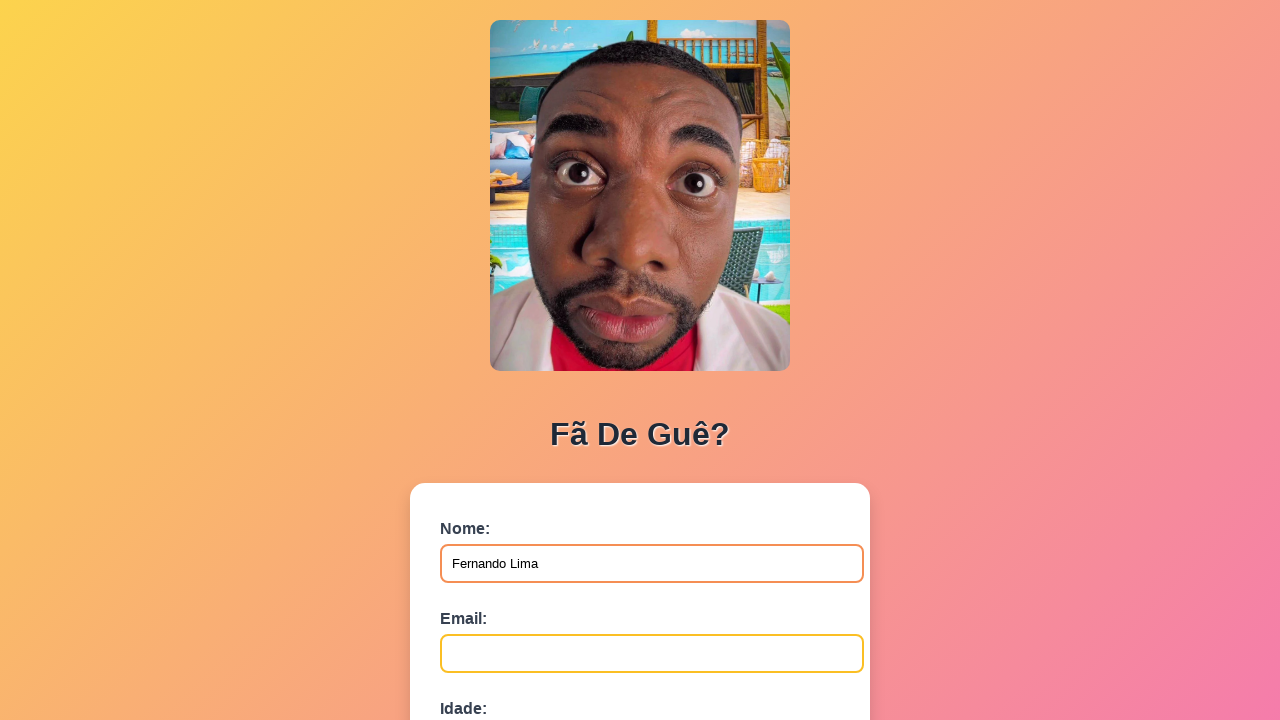

Filled email field with 'fernando.lima@example.com' on #email
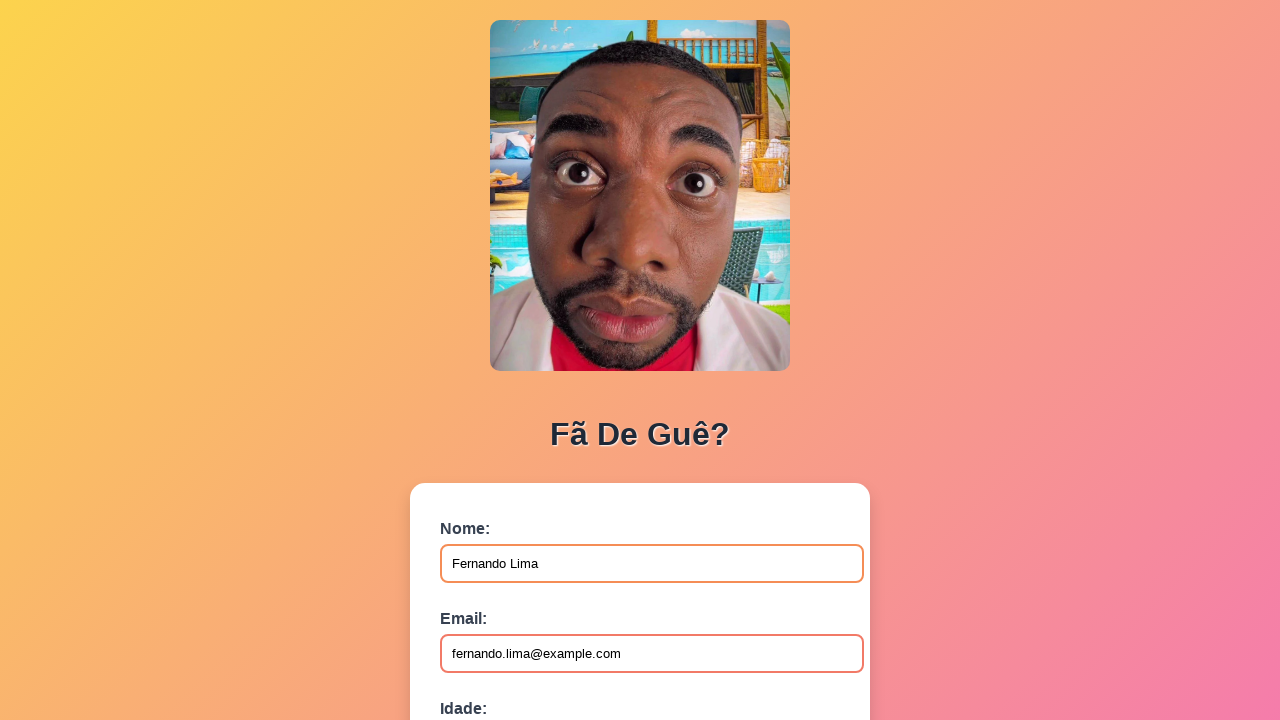

Filled age field with negative value '-1' on #idade
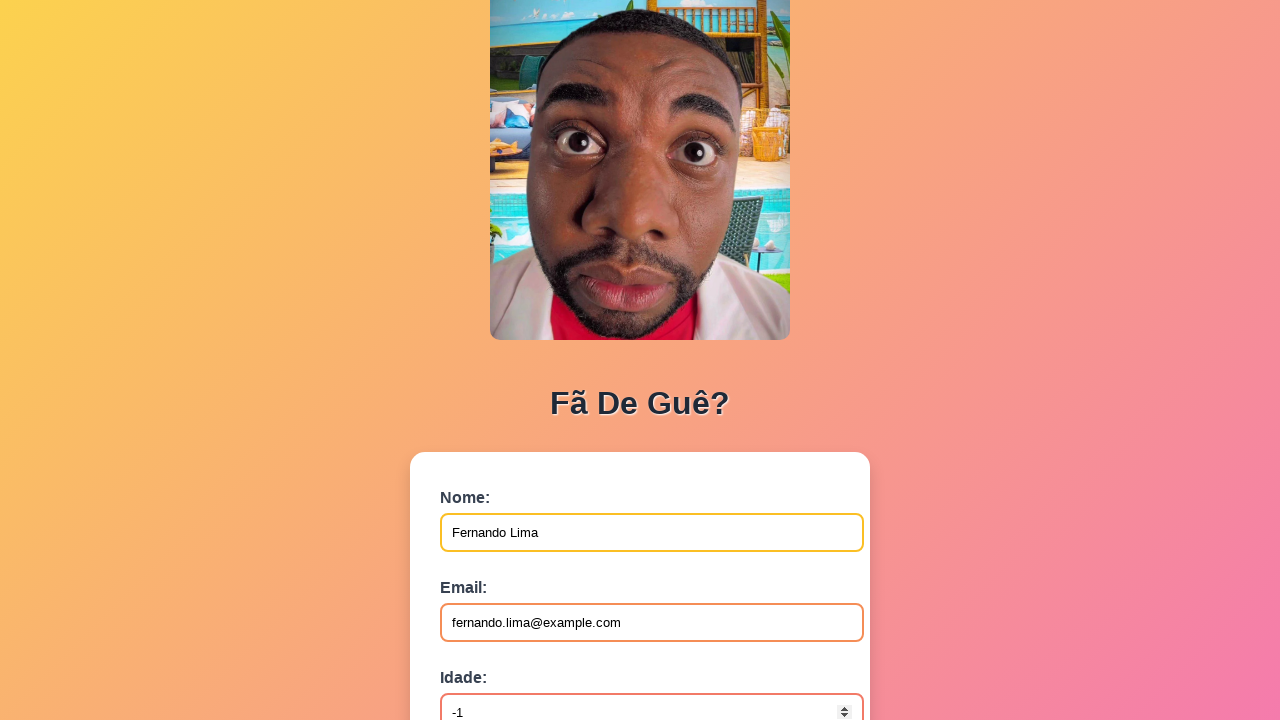

Clicked submit button to submit form with negative age at (490, 569) on button[type='submit']
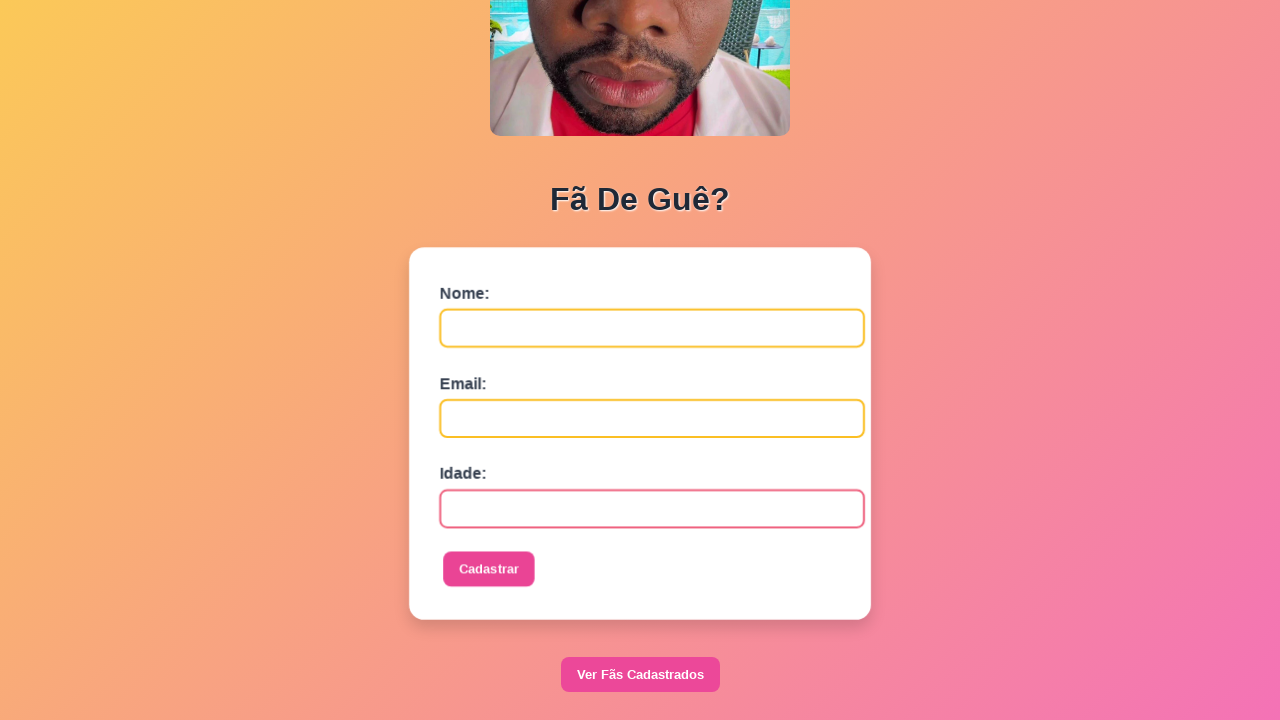

Set up dialog handler to accept alerts
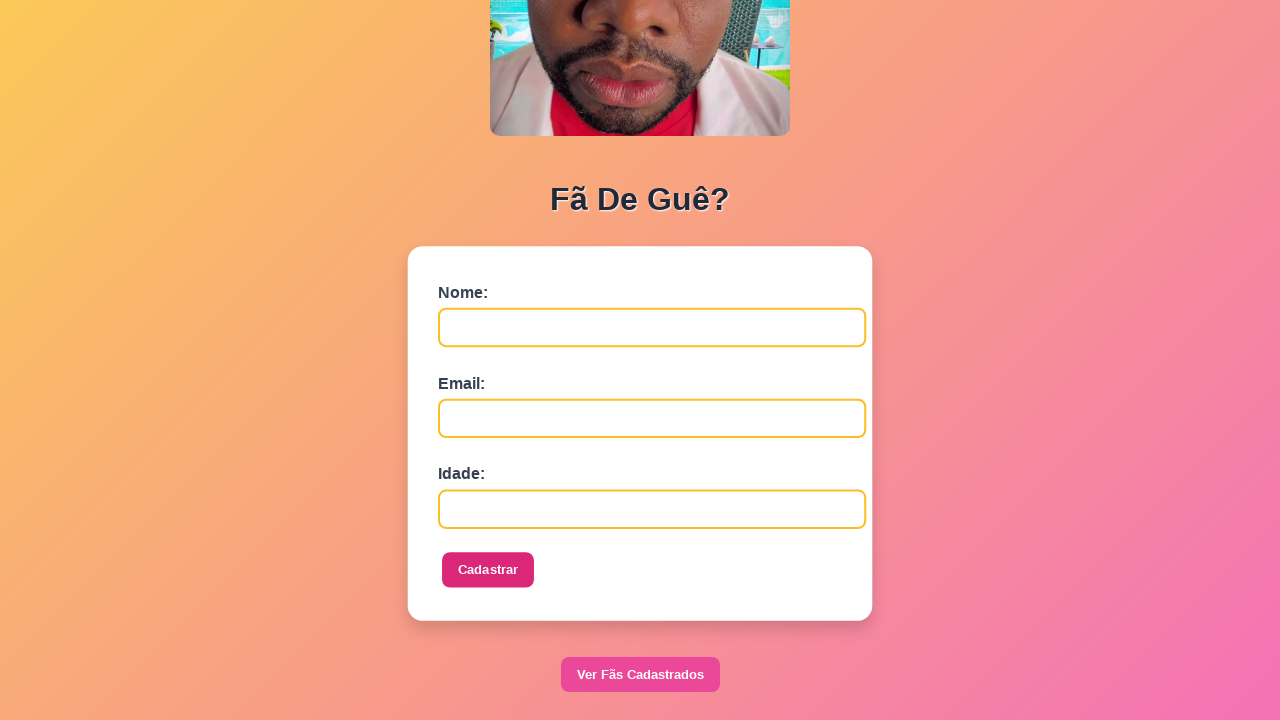

Waited 1000ms for any validation dialog or error message to appear
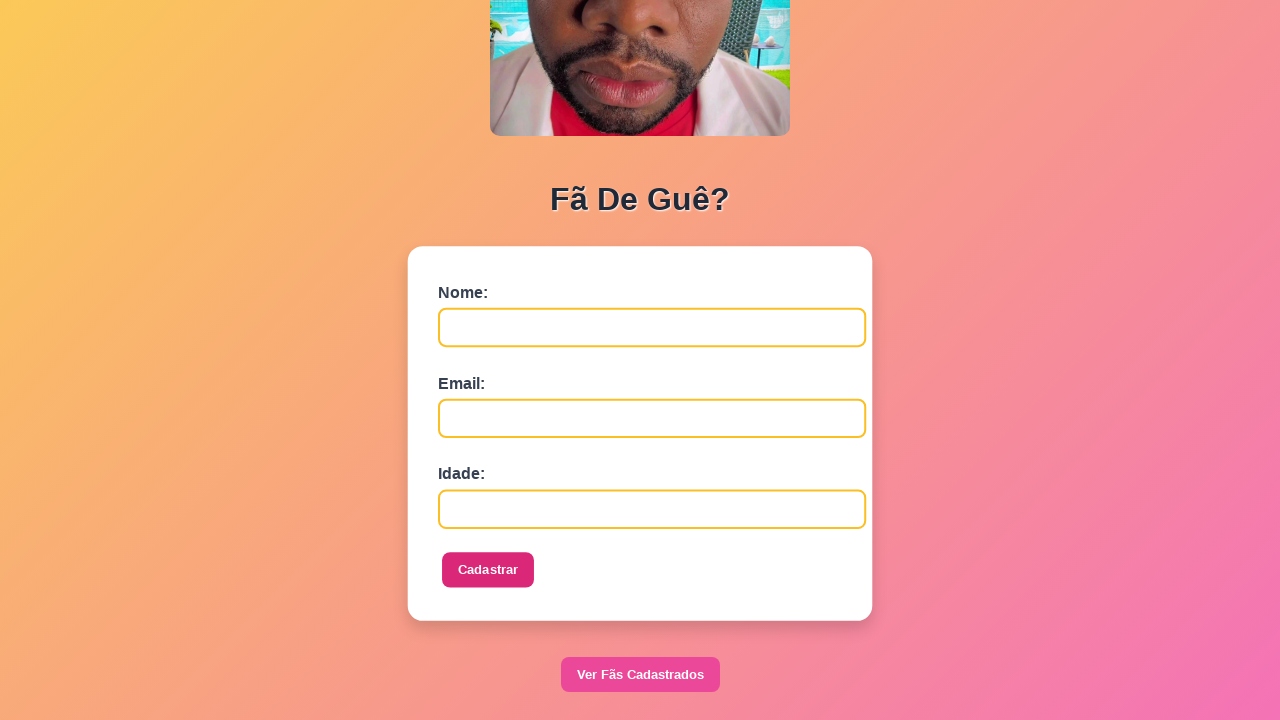

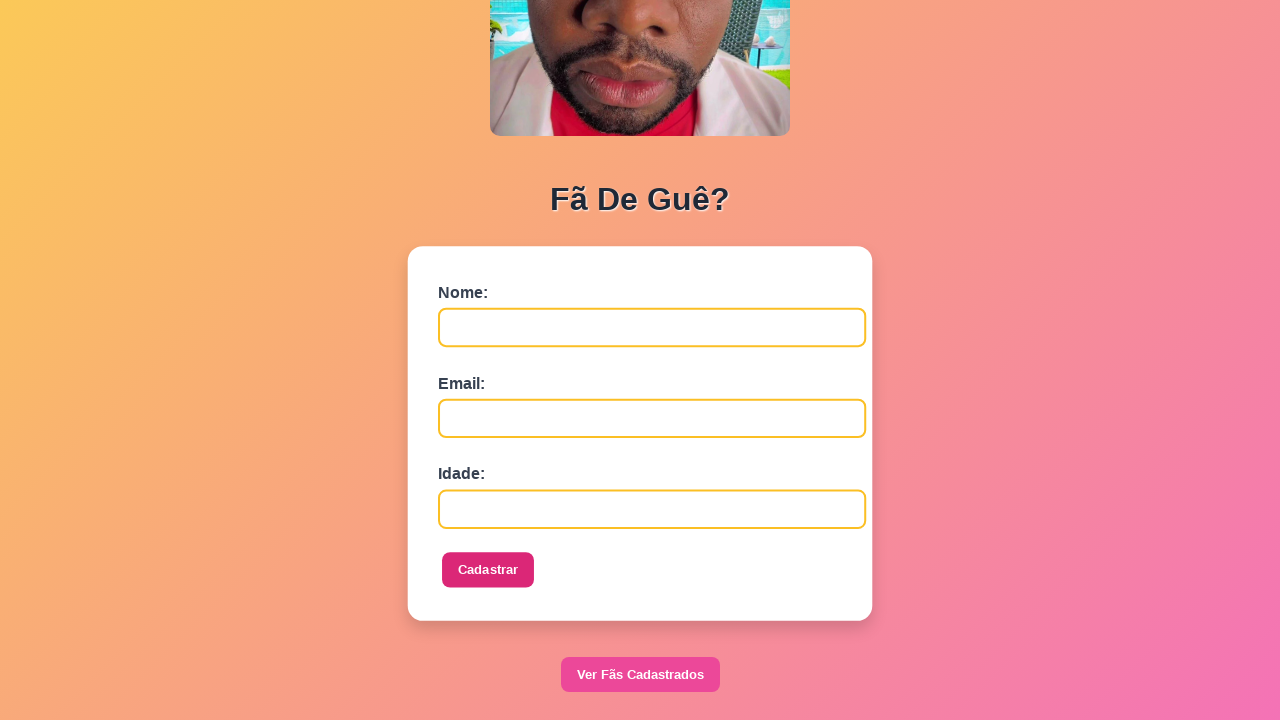